Navigates to a YouTube channel's videos page and verifies that video content elements are displayed, then scrolls down the page to load more videos.

Starting URL: https://www.youtube.com/@Veritasium/videos

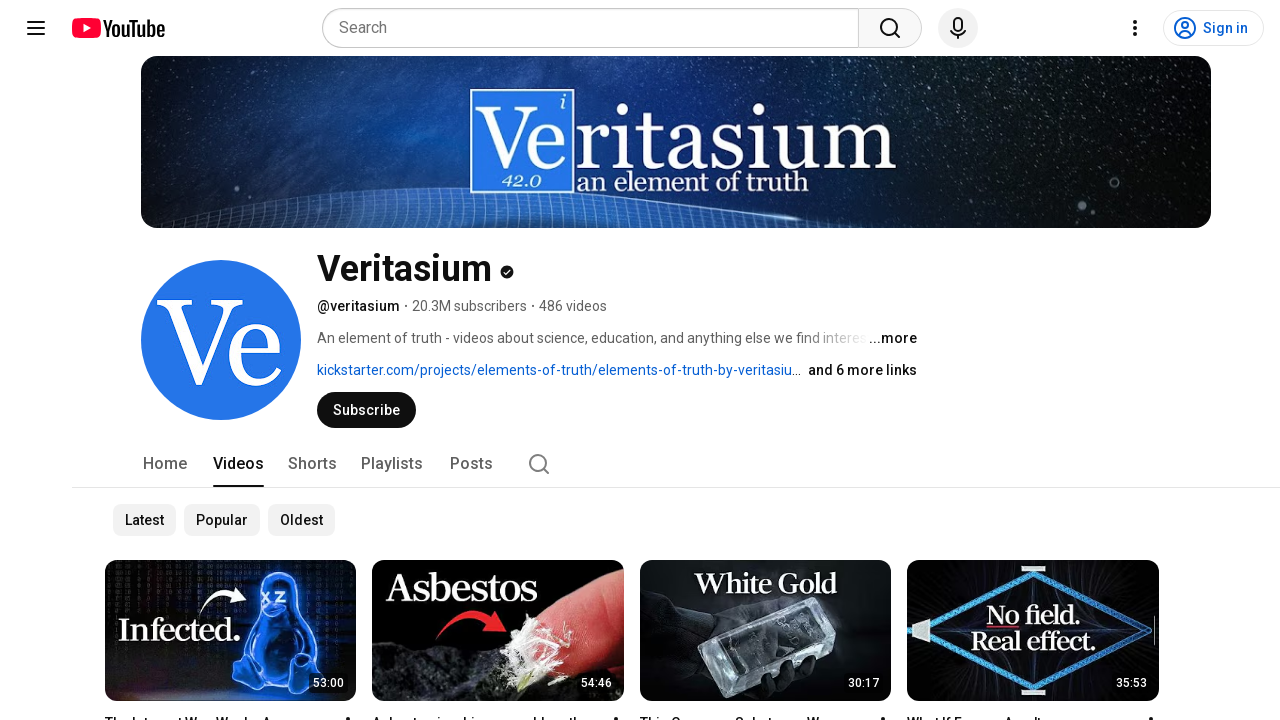

Set viewport size to 1920x1080
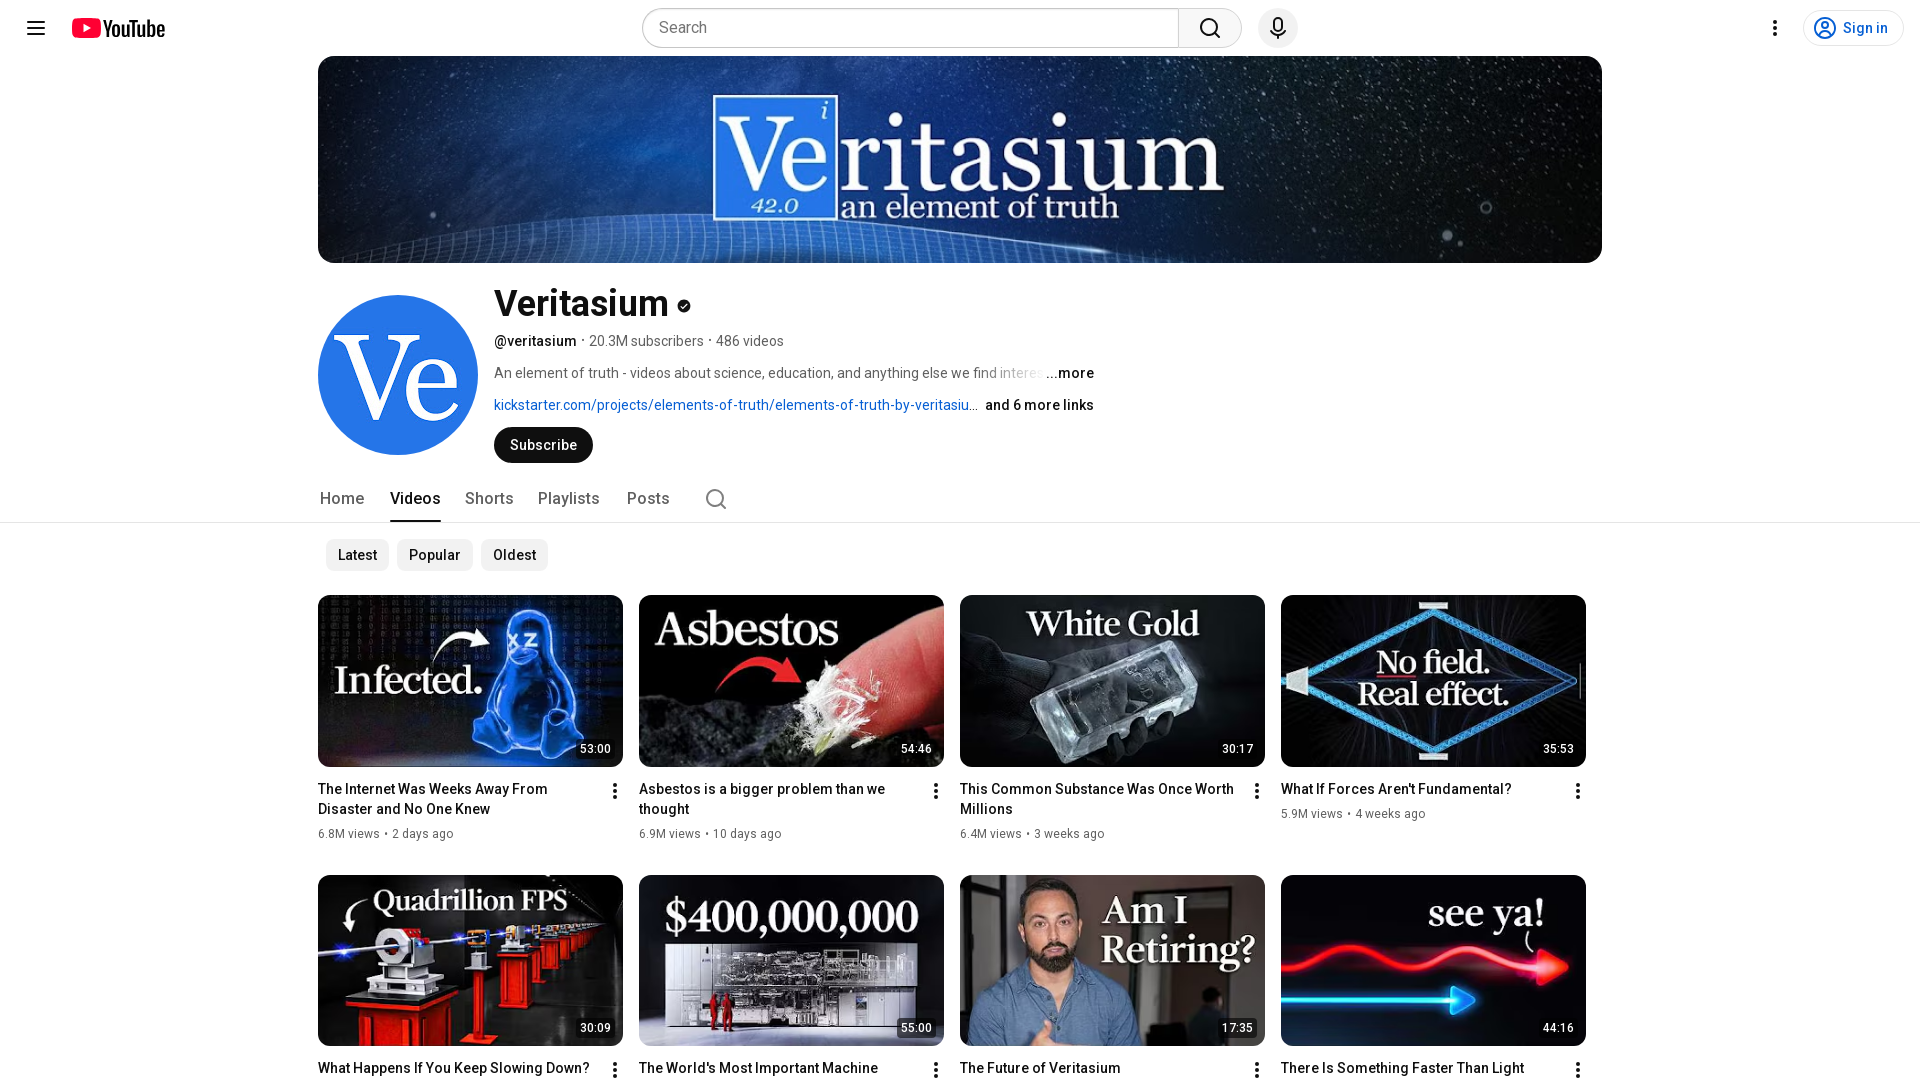

Waited for video content elements to load on YouTube channel videos page
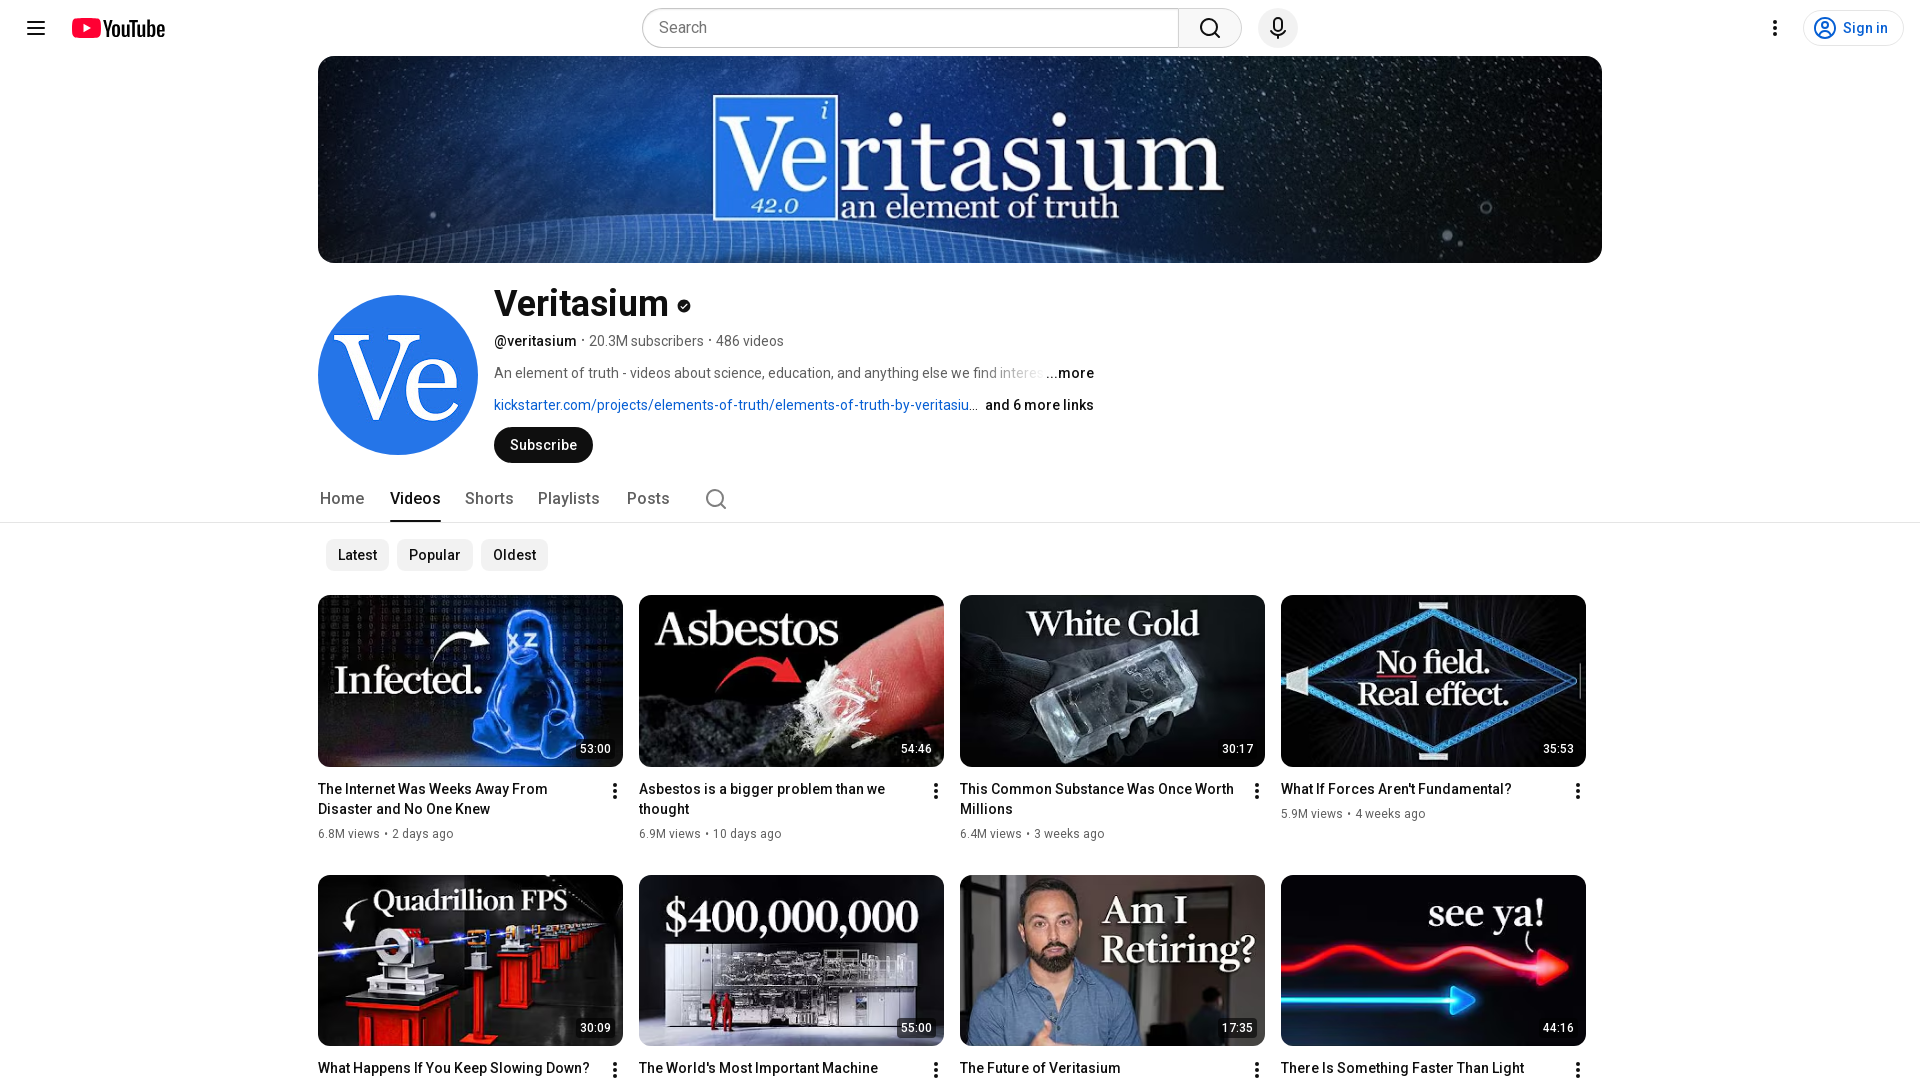

Scrolled down 300 pixels to load more videos
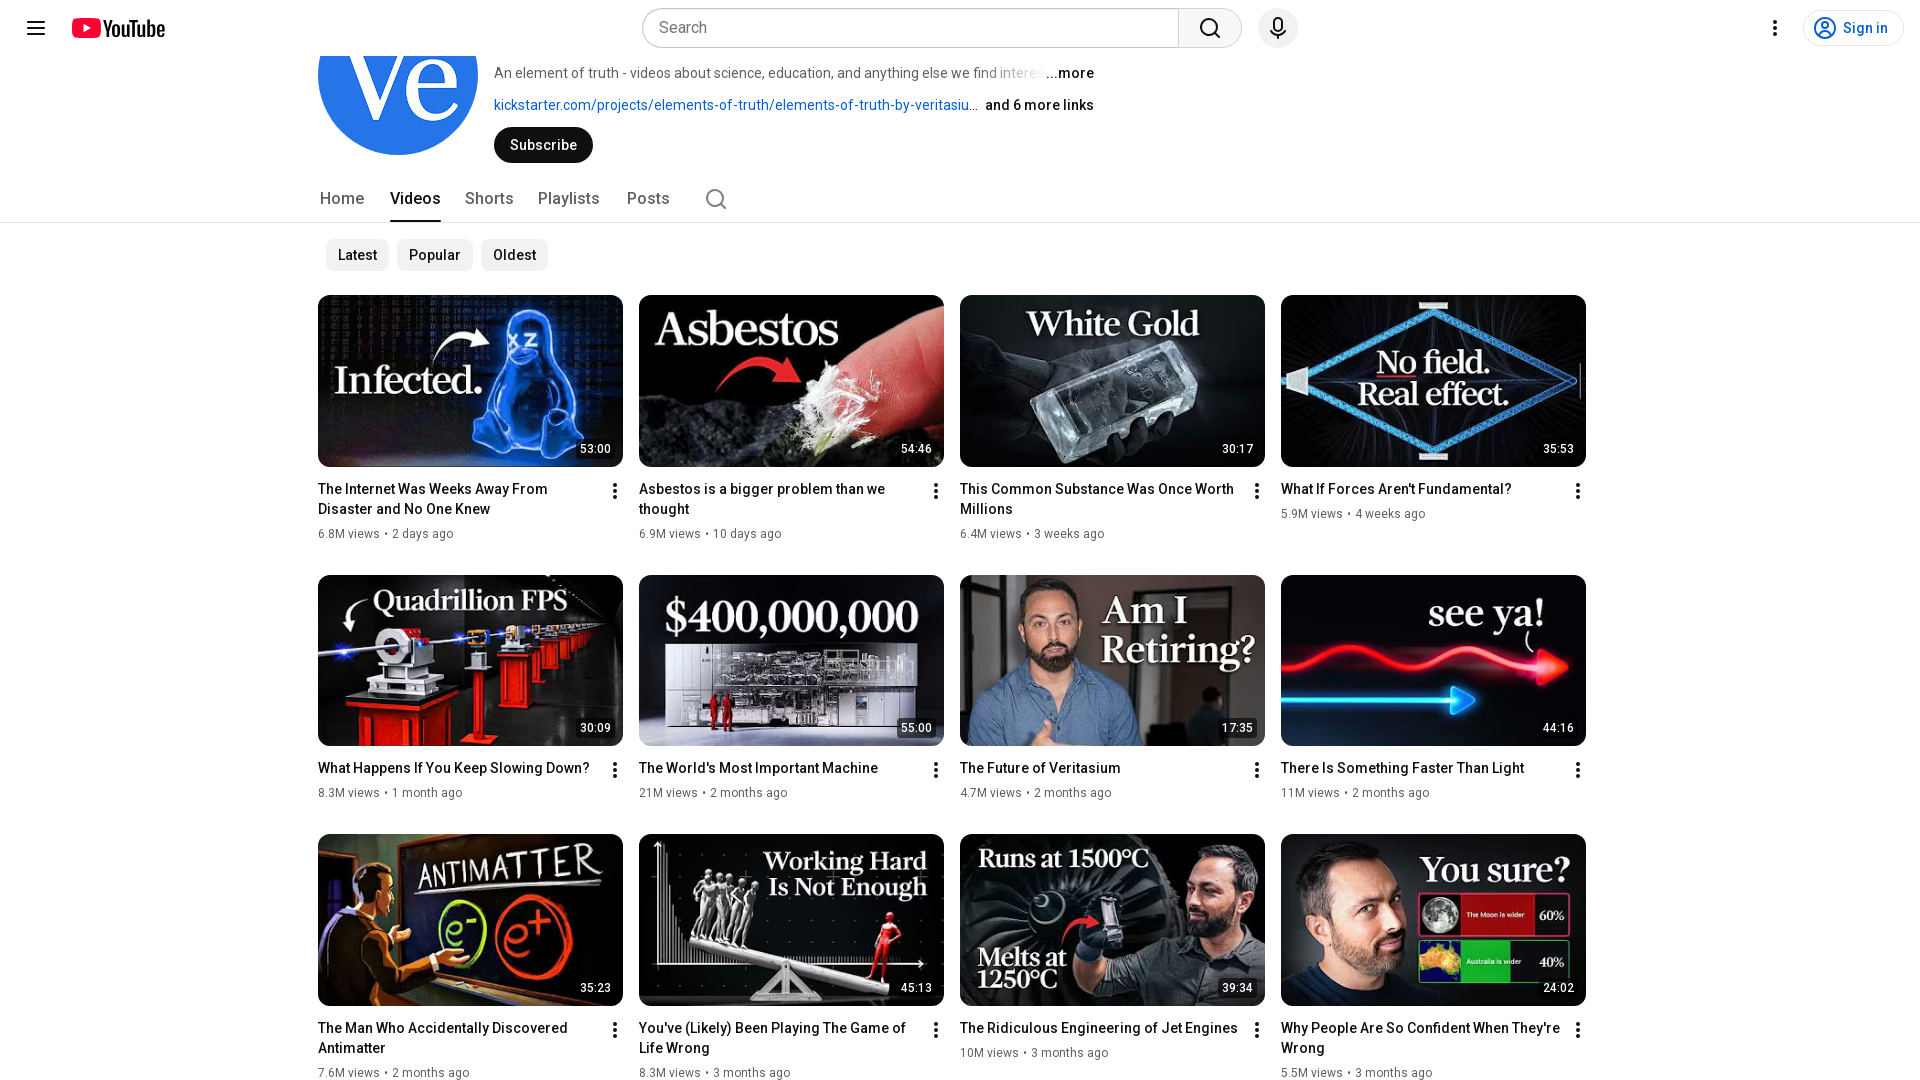

Waited 500ms for additional content to load
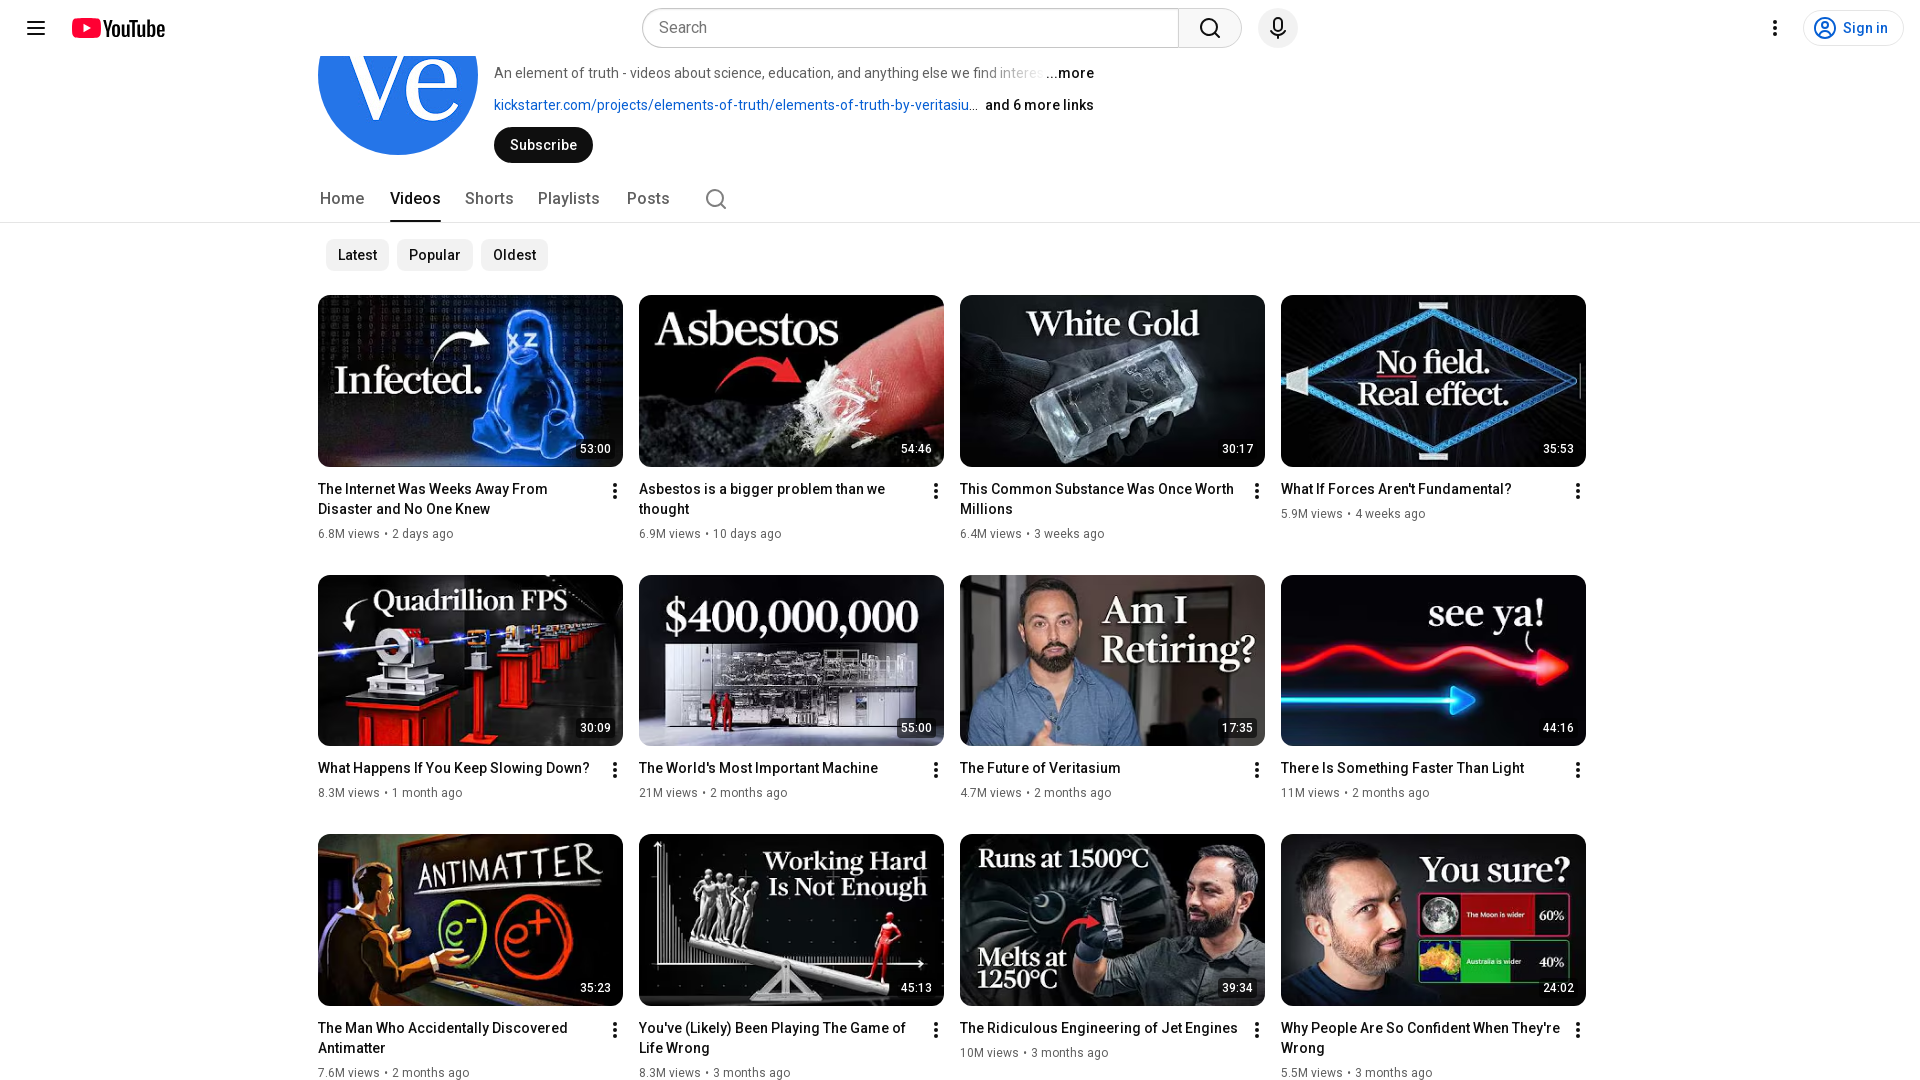

Verified video thumbnails are present on the page
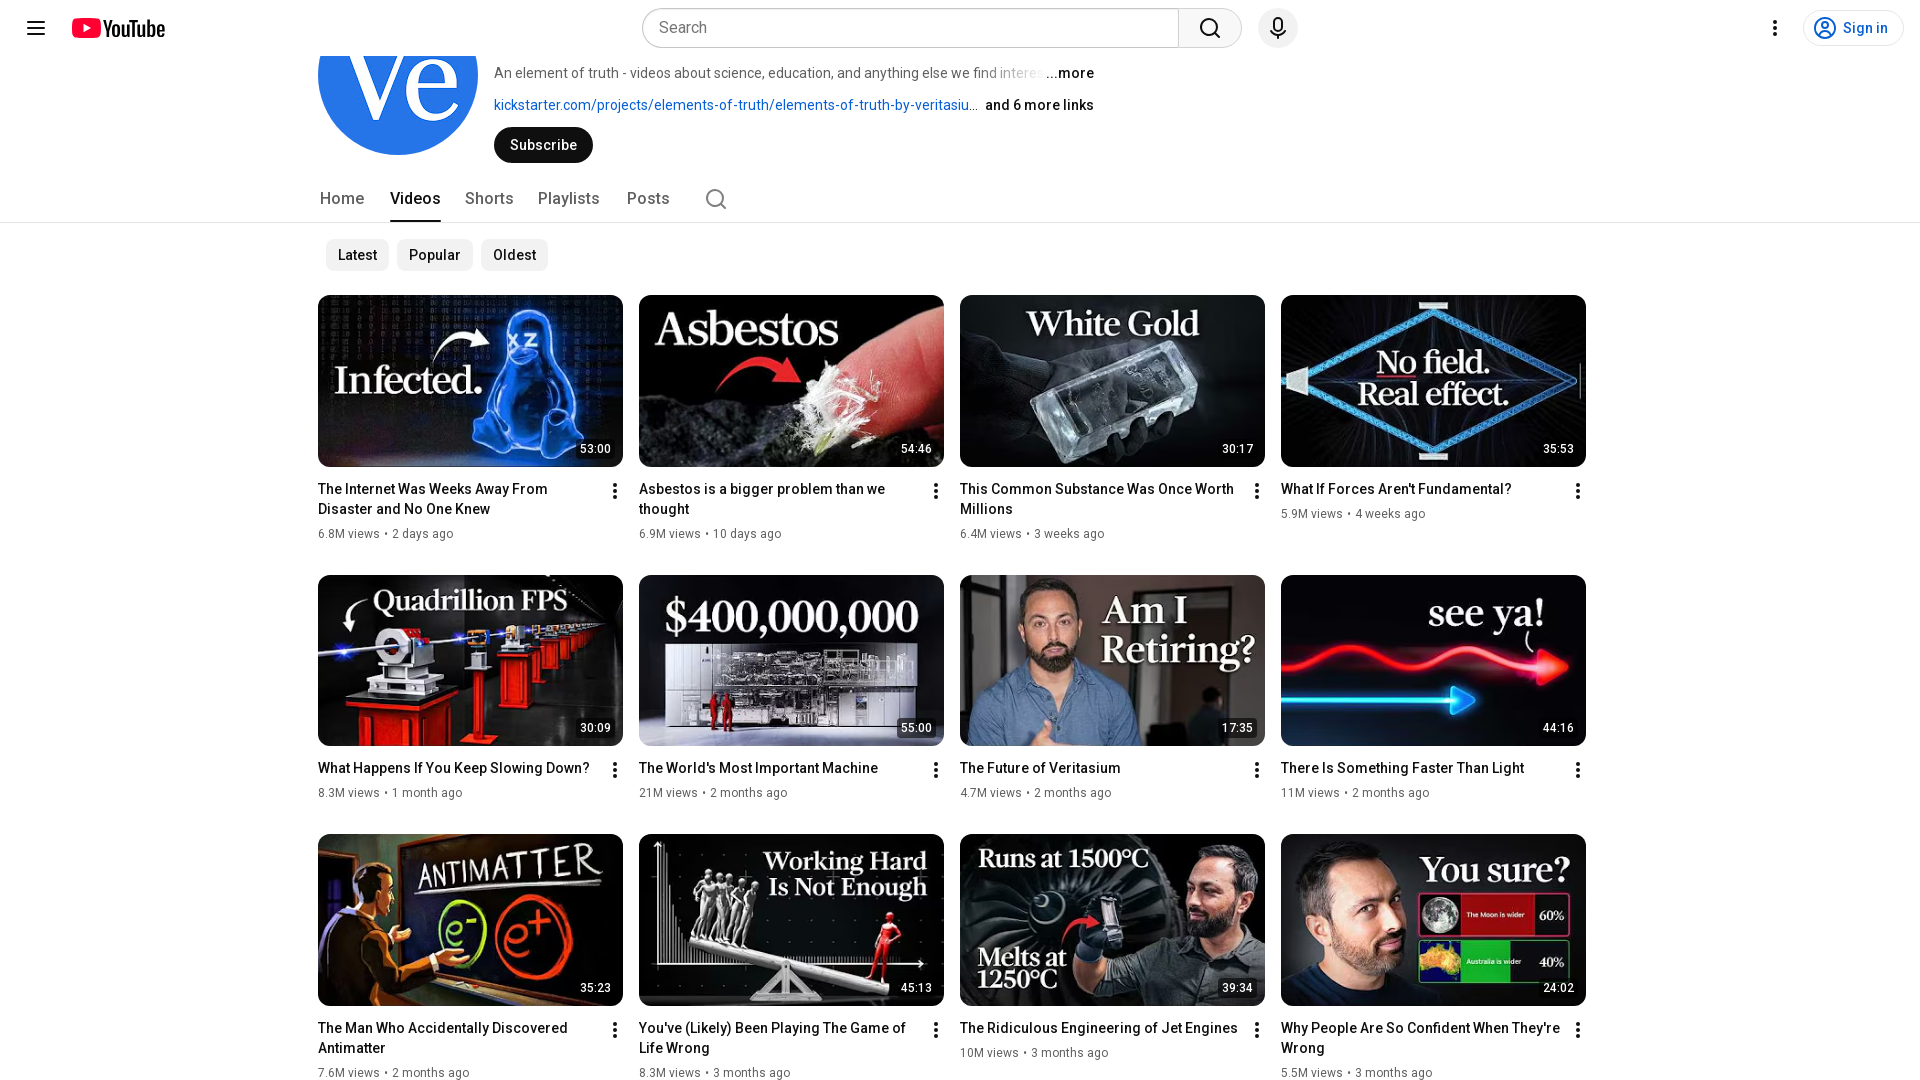

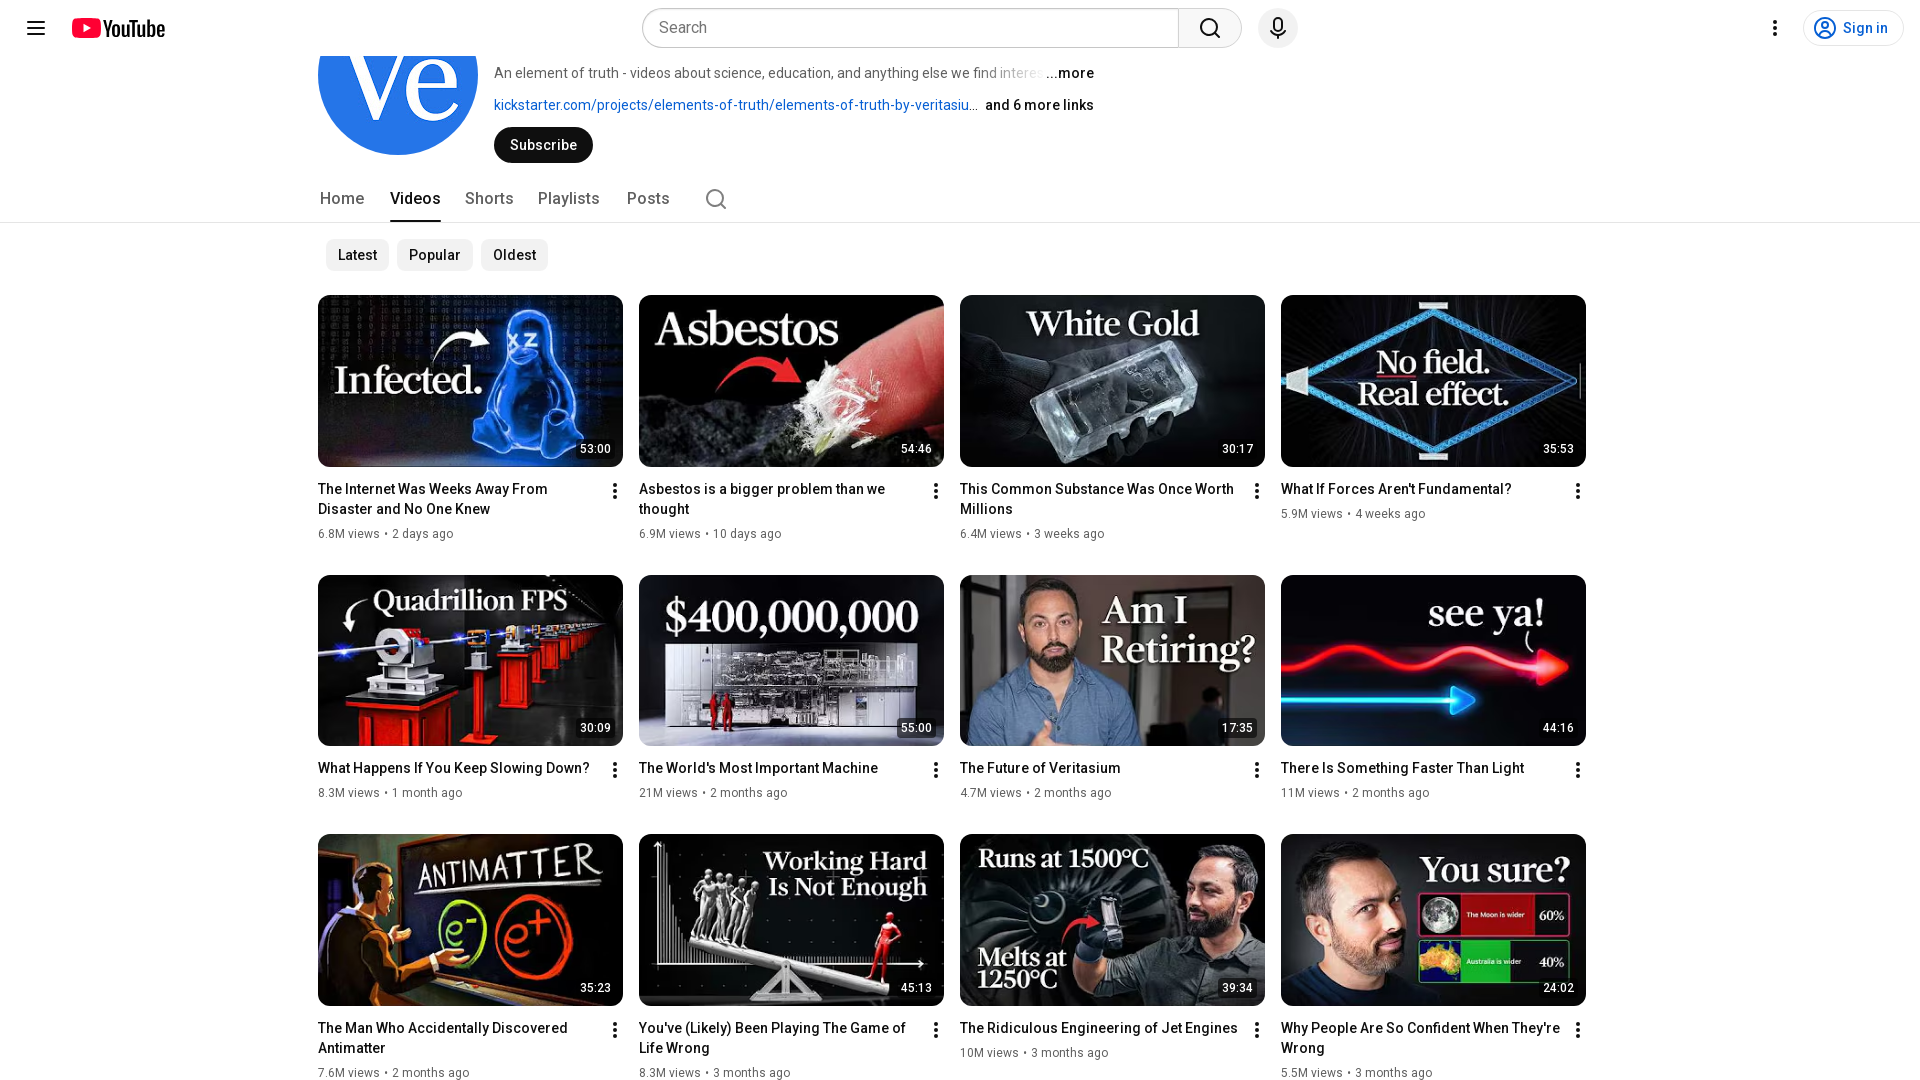